Tests registration form without phone number to verify contact information validation

Starting URL: http://passport.ddianle.com/register.html

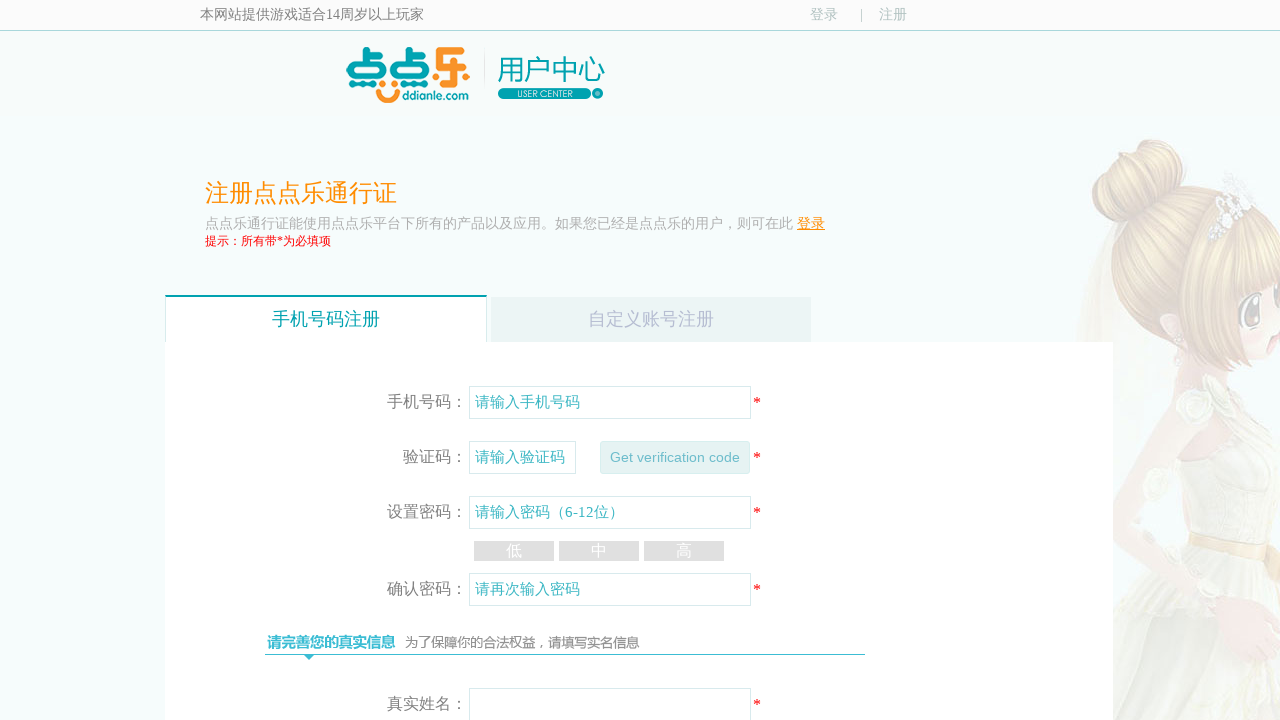

Clicked on custom account registration tab at (651, 320) on xpath=//span[contains(text(),'自定义账号注册')]
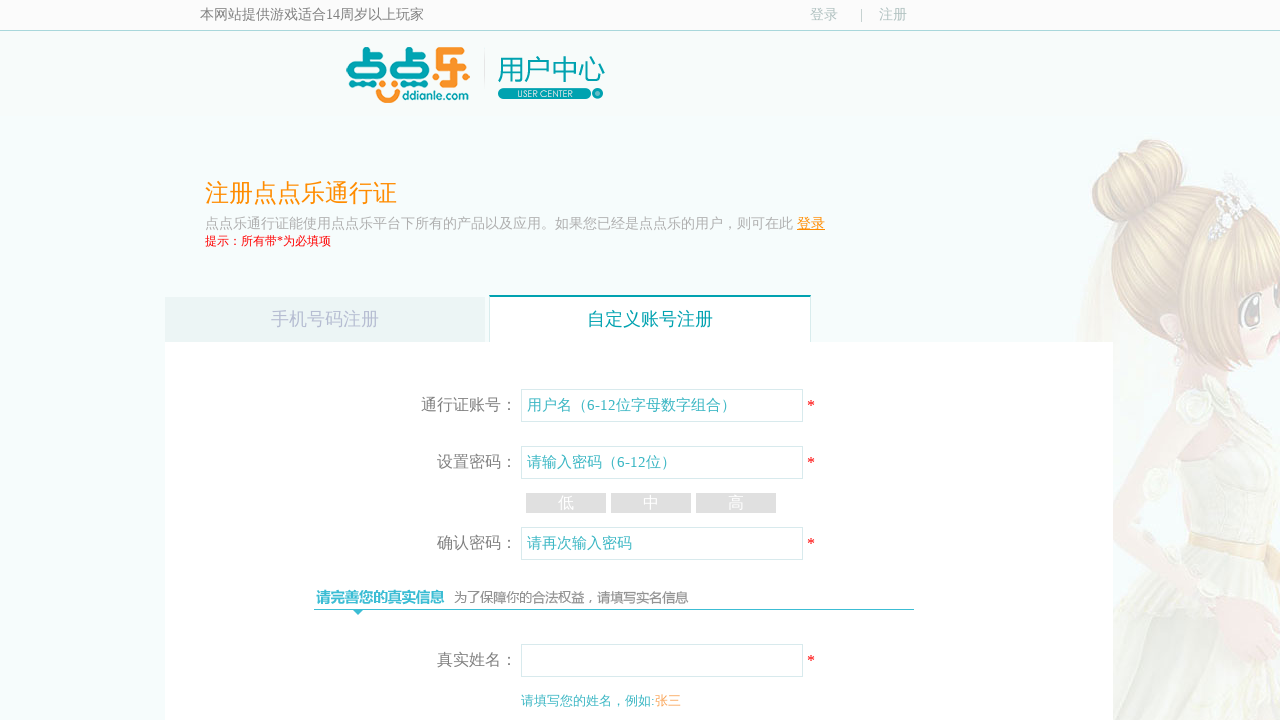

Filled username field with 'testuser5392' on #username
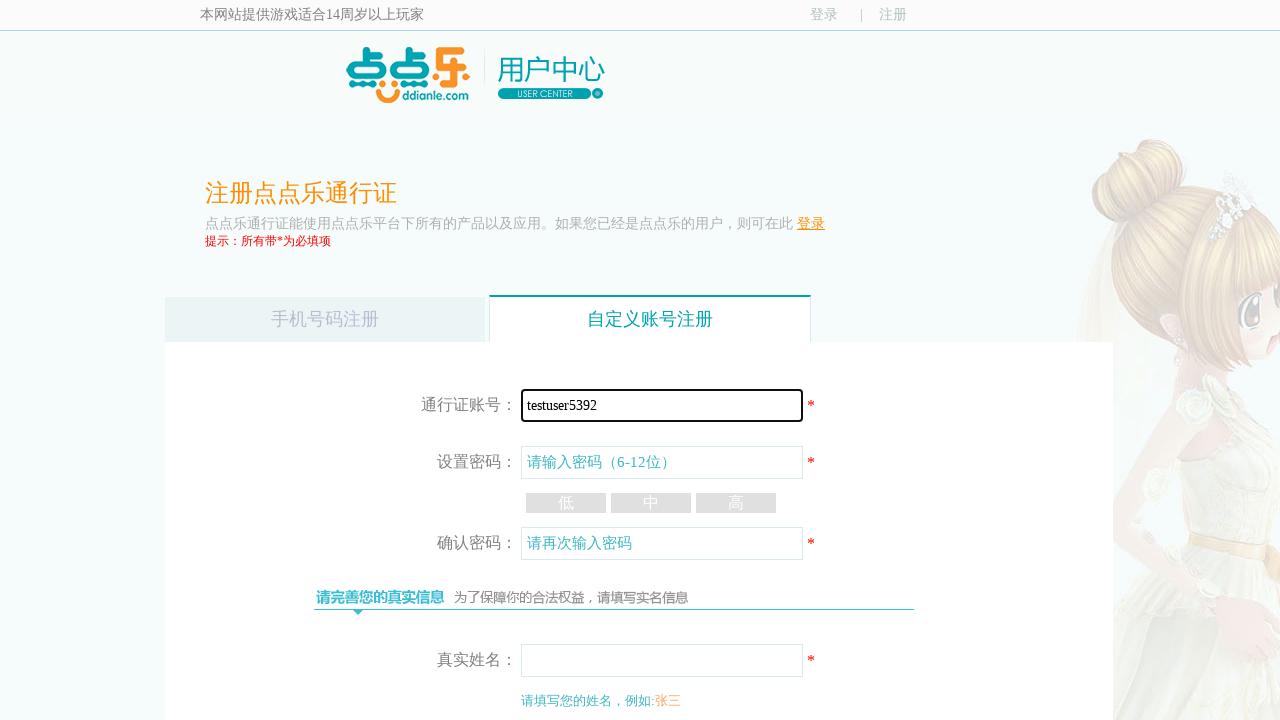

Filled password field with 'Pass123456' on #pwd1
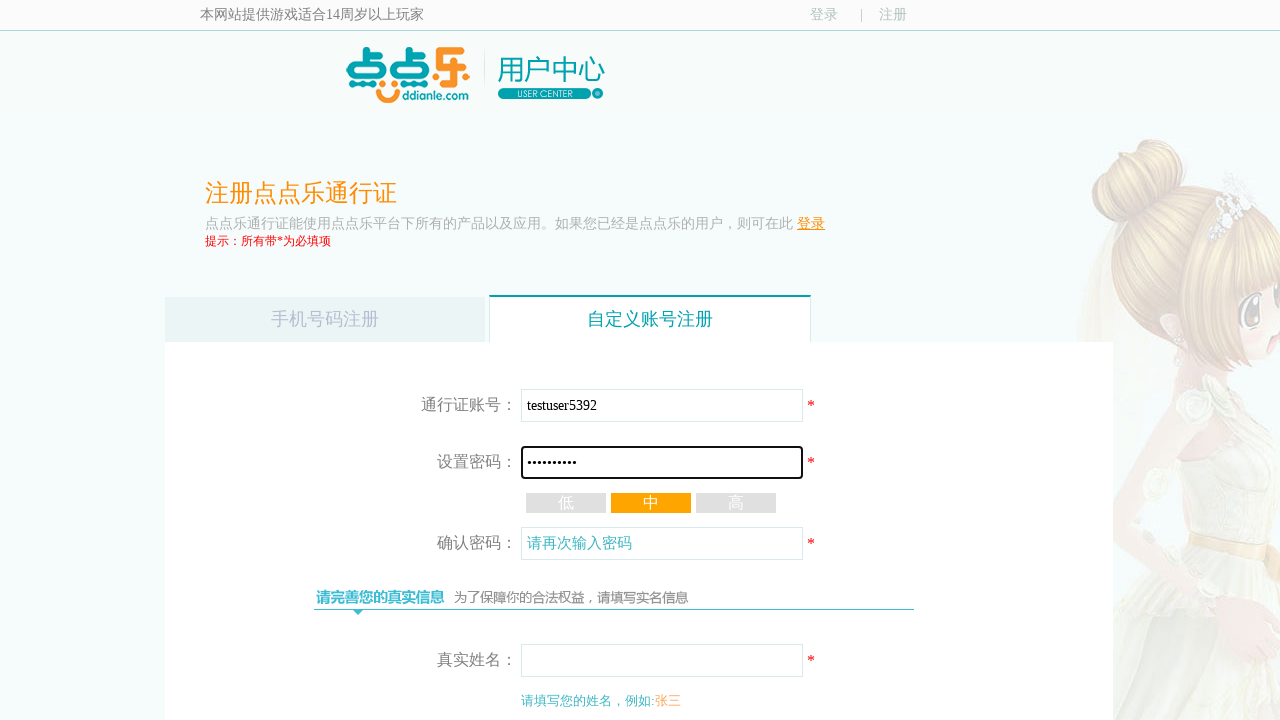

Filled confirm password field with 'Pass123456' on #confirmpwd1
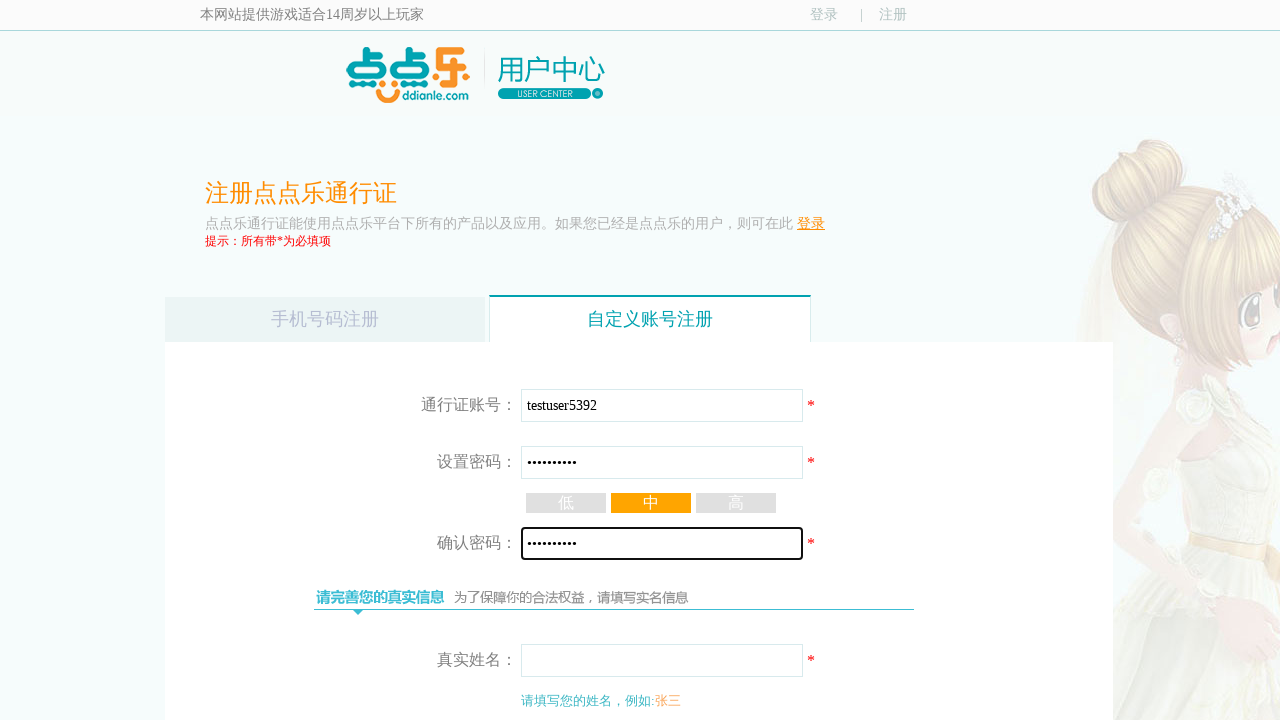

Filled name field with '王伟' on //div[@class='regByself_pc']/table[2]/tbody/tr[1]/td[2]/input
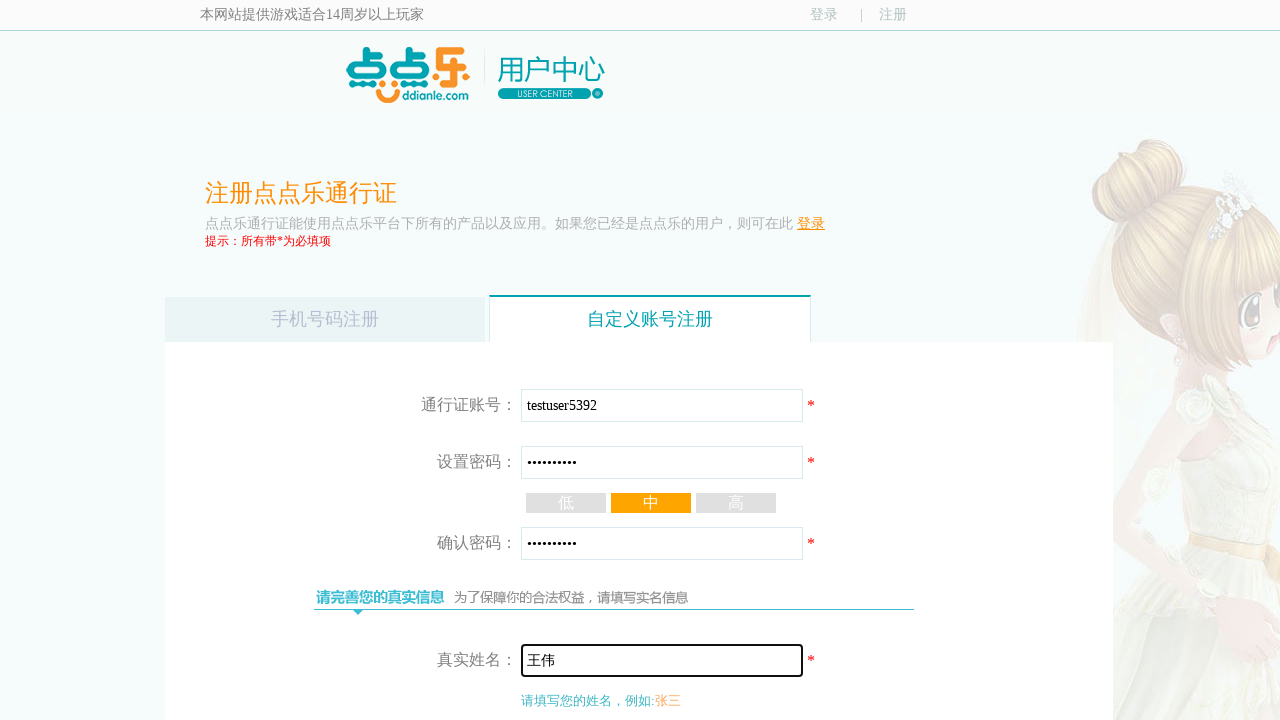

Filled ID number field with '110101199003073693' on //div[@class='regByself_pc']/table[2]/tbody/tr[3]/td[2]/input
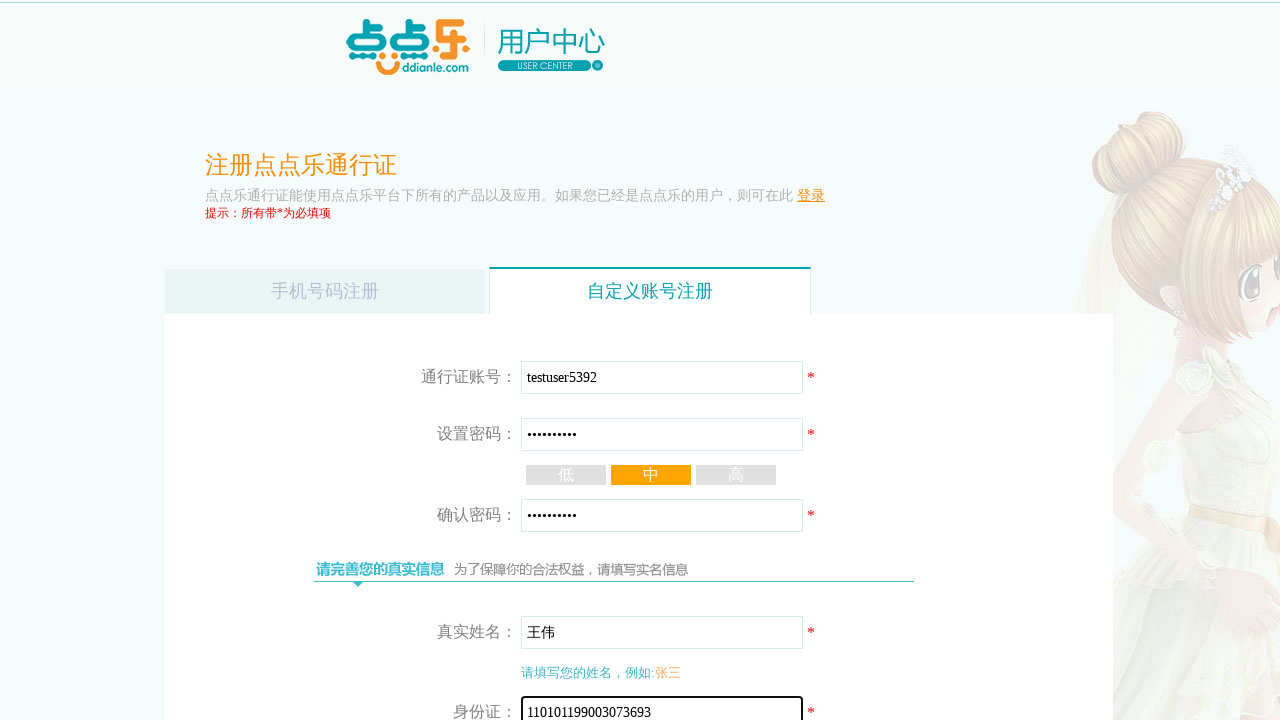

Left phone number field empty for validation testing on //div[@class='regByself_pc']/table[2]/tbody/tr[5]/td[2]/input[1]
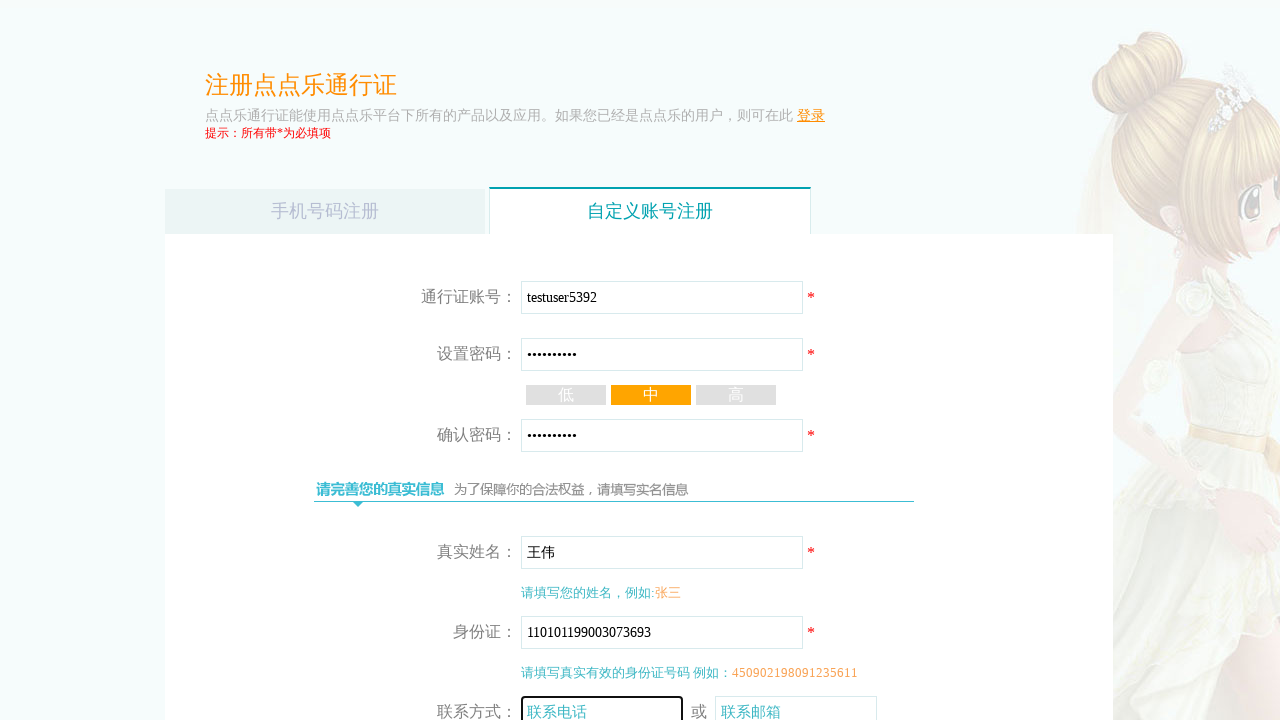

Clicked submit button to attempt registration at (651, 492) on xpath=//div[@class='regByself_pc']/table[2]/tbody/tr[8]/td[2]/button
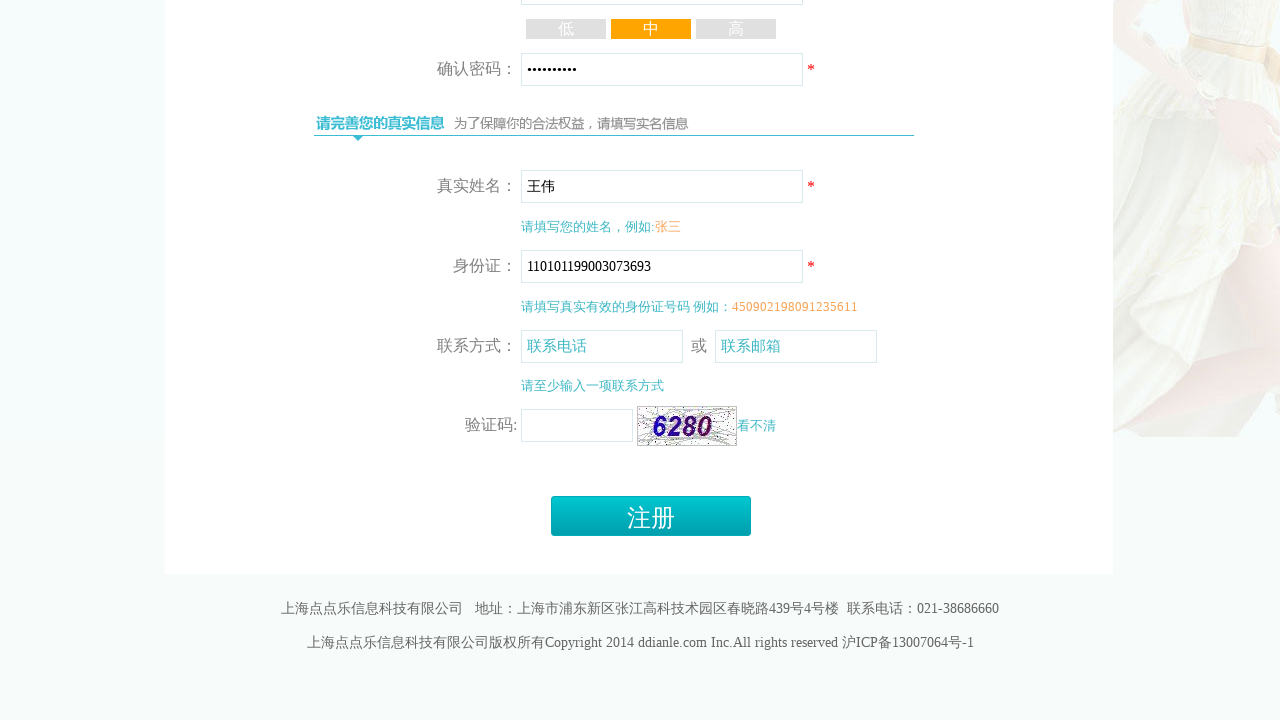

Validation error message appeared for missing phone number
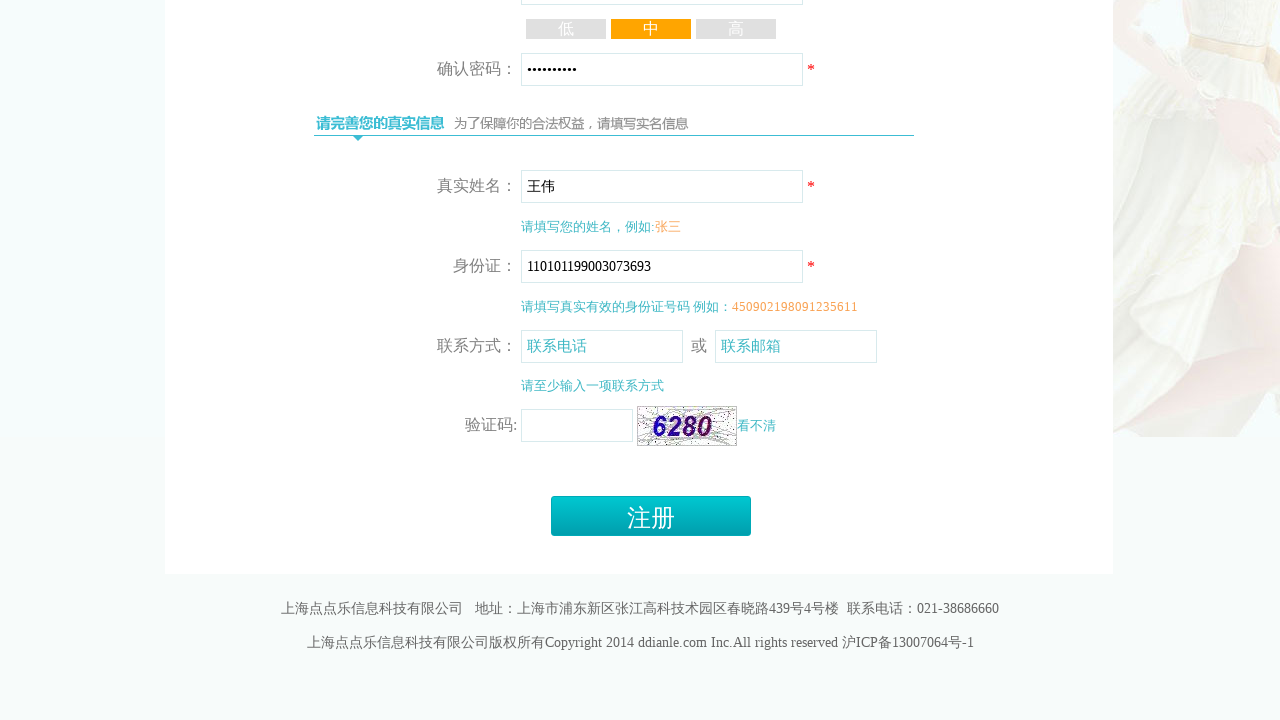

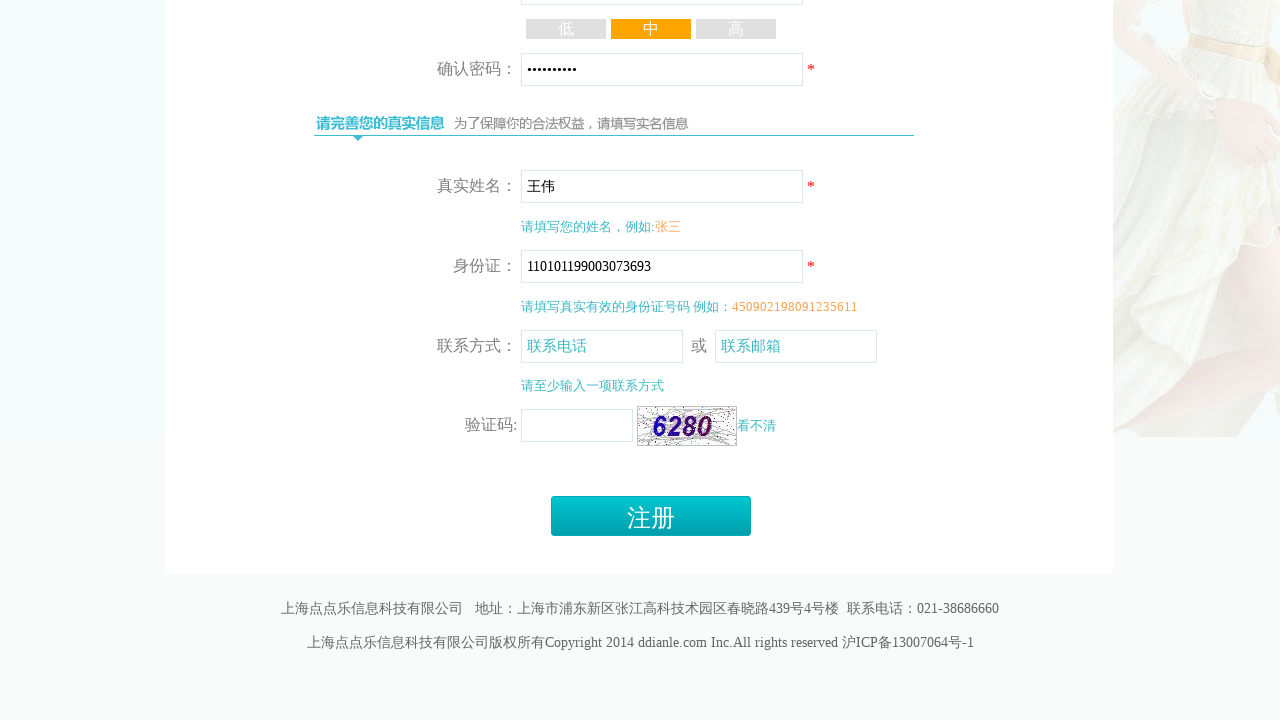